Tests the Python.org search functionality by entering "pycon" as a search query and verifying results are returned

Starting URL: http://www.python.org

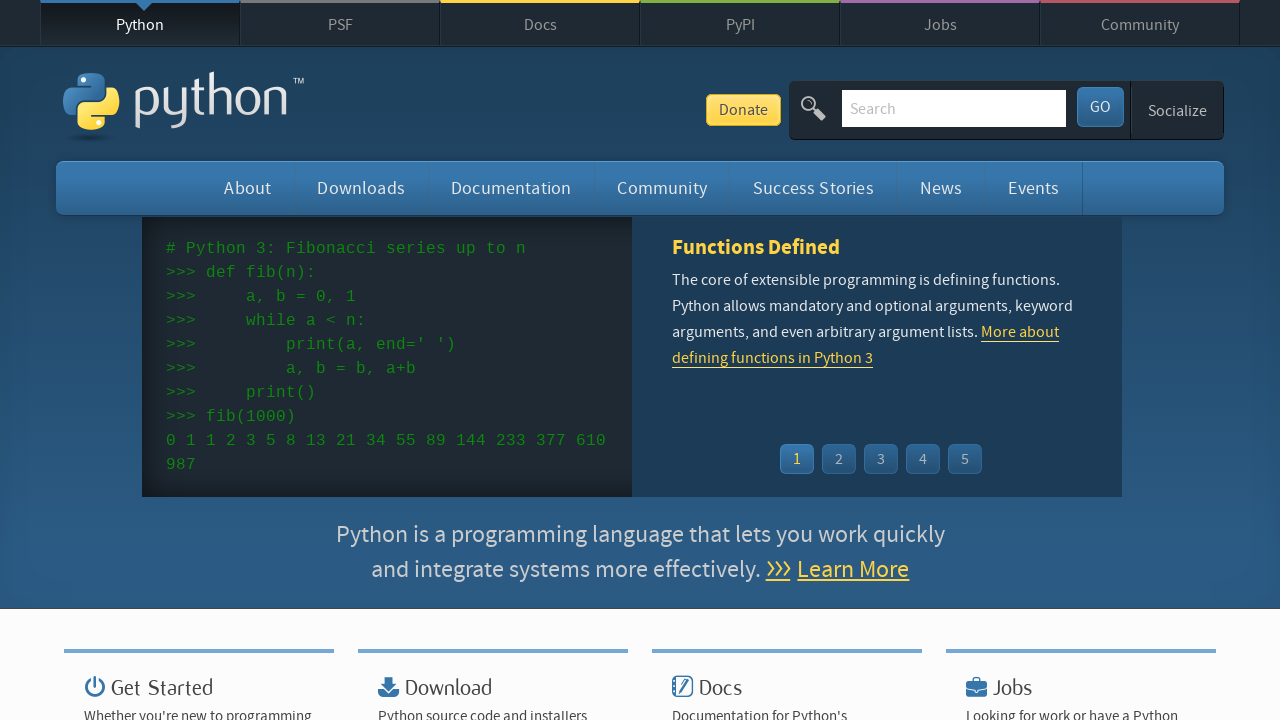

Verified 'Python' is present in page title
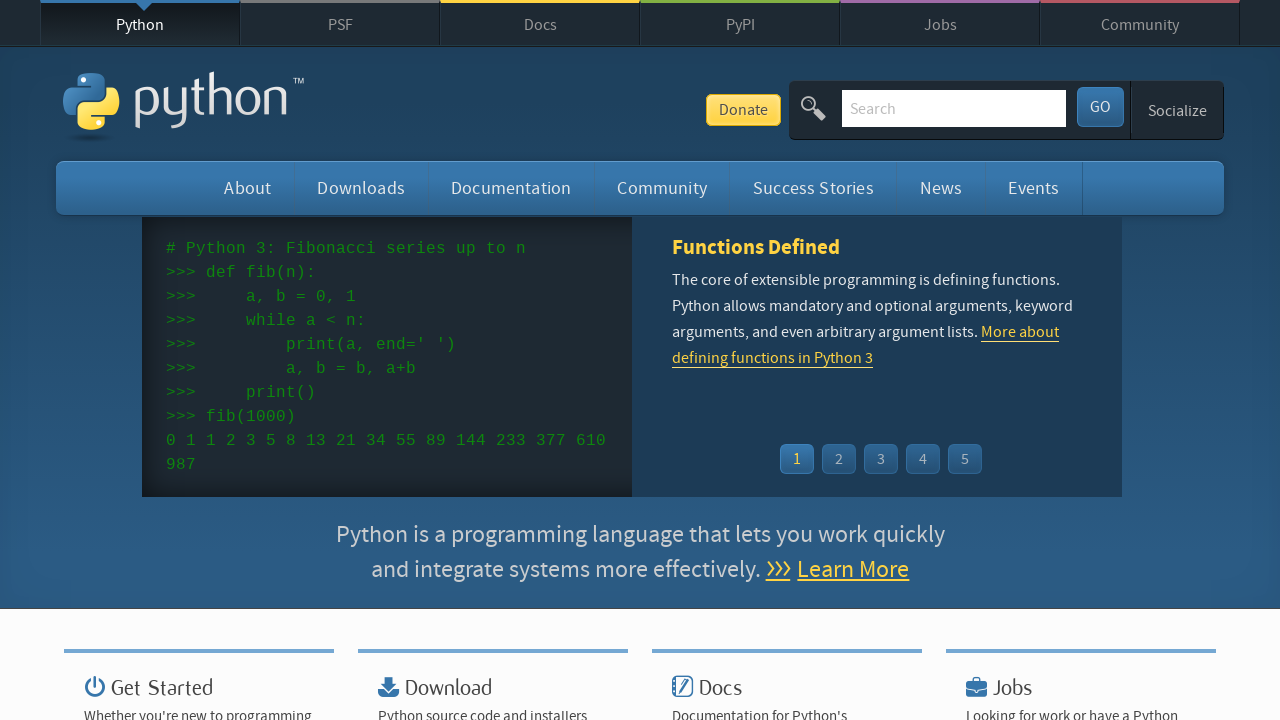

Filled search field with 'pycon' on input[name='q']
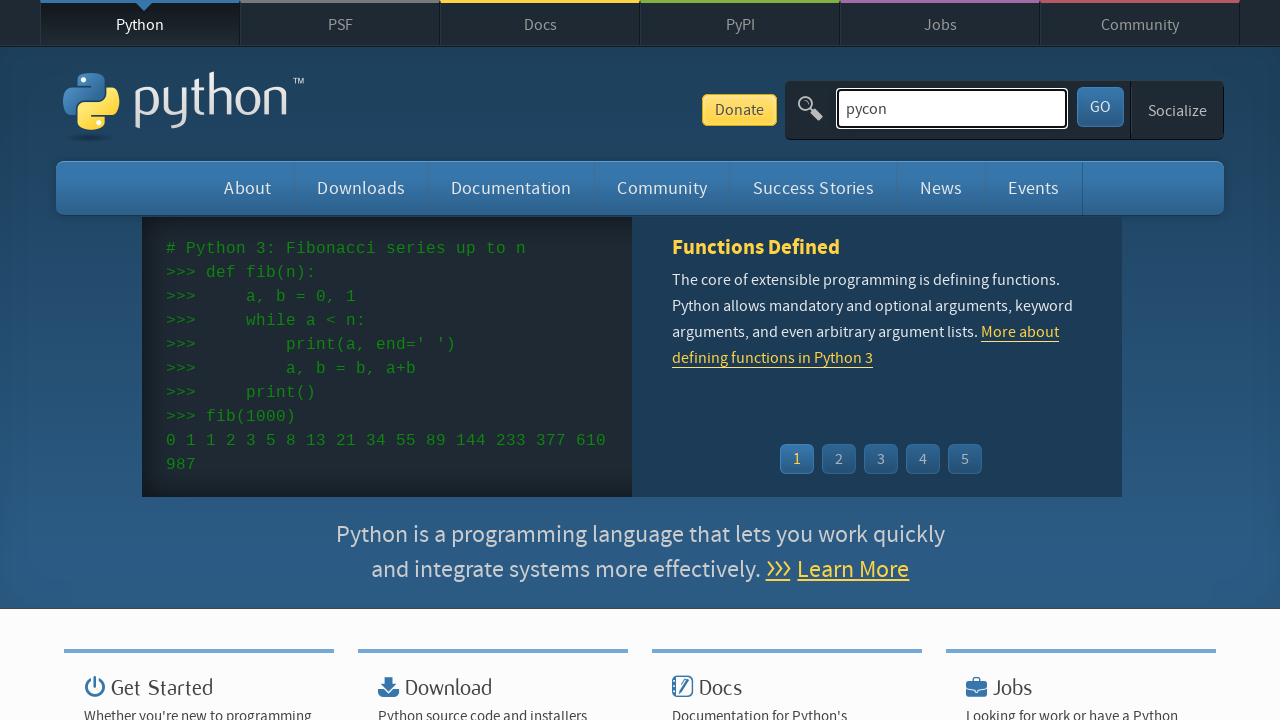

Pressed Enter to submit search query on input[name='q']
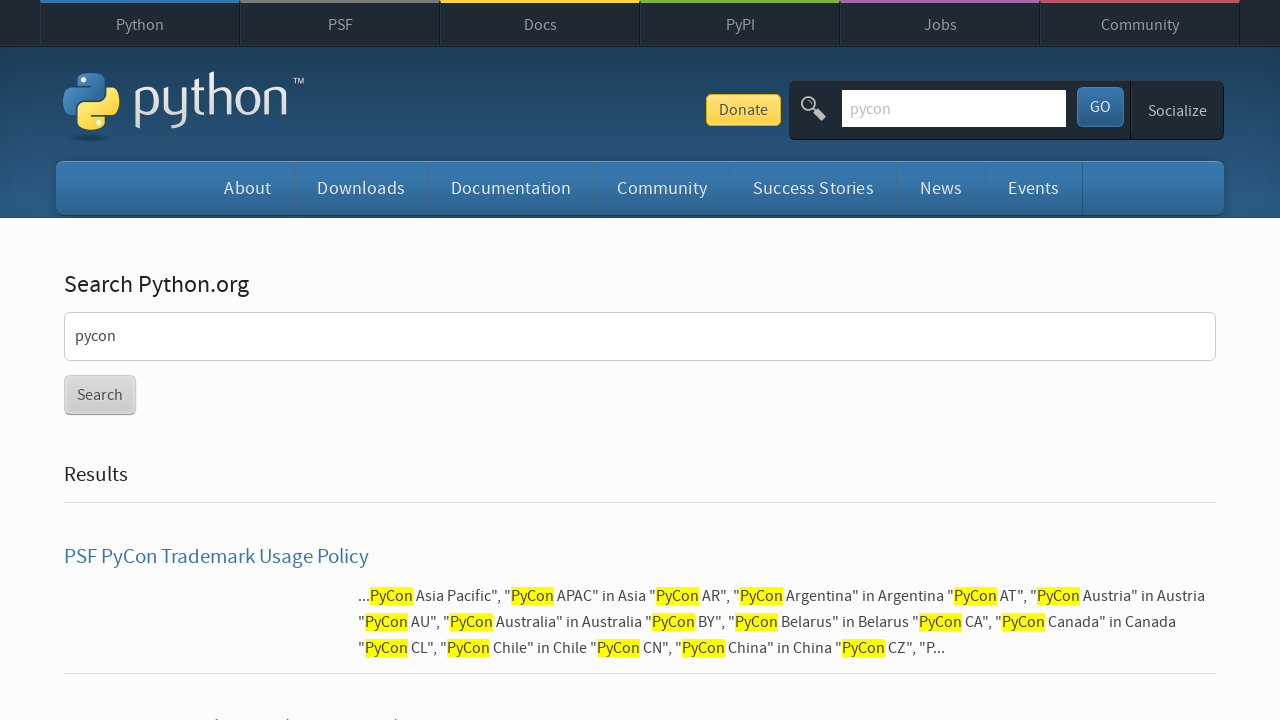

Waited for page to reach networkidle state
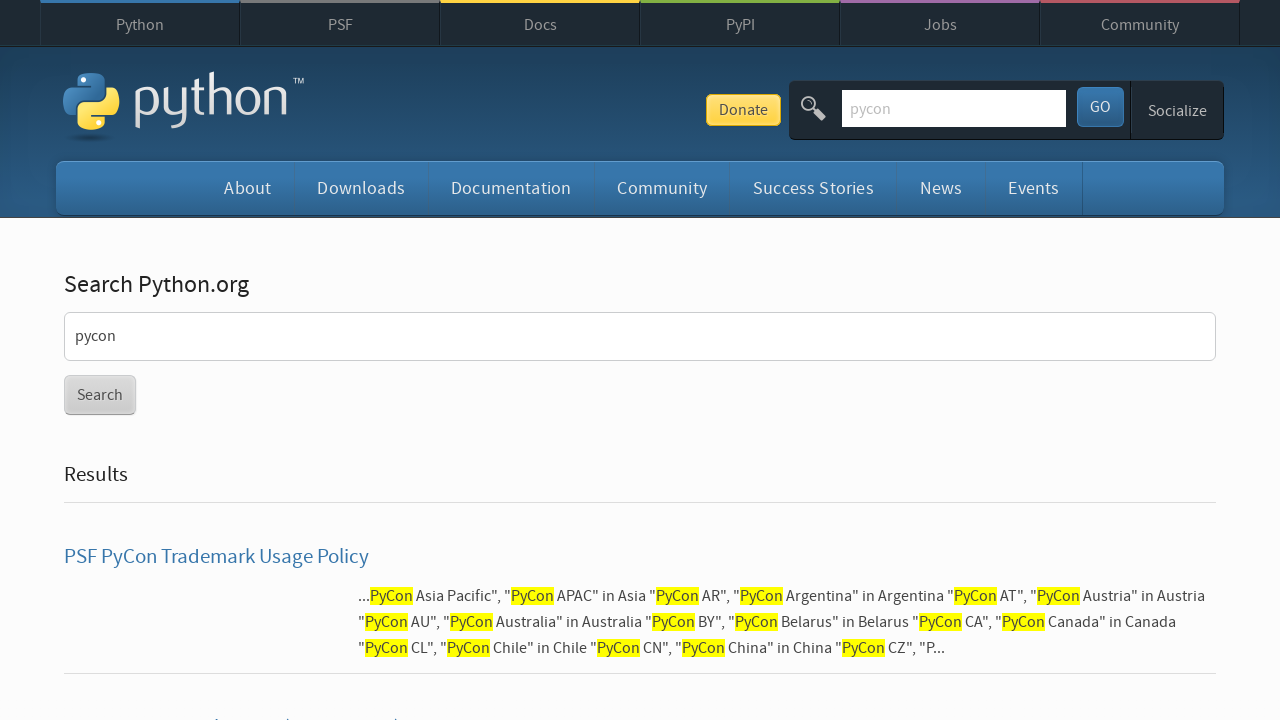

Verified search results were returned (no 'No results found' message)
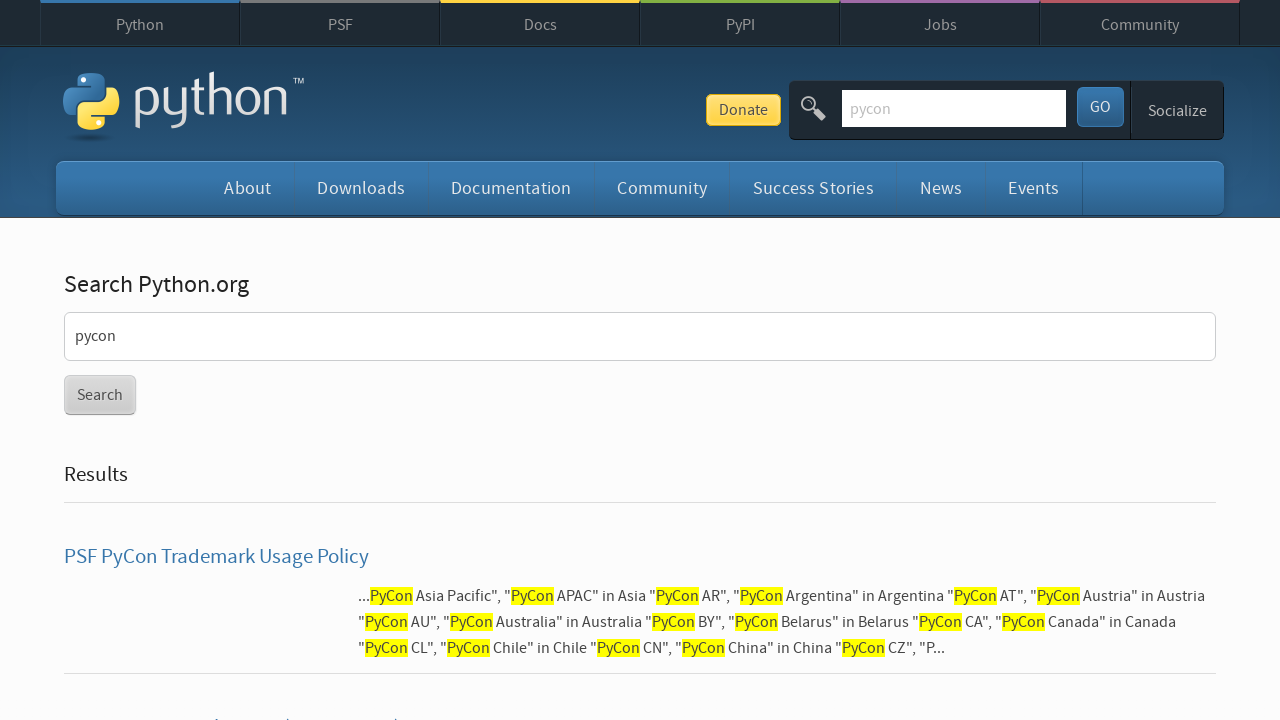

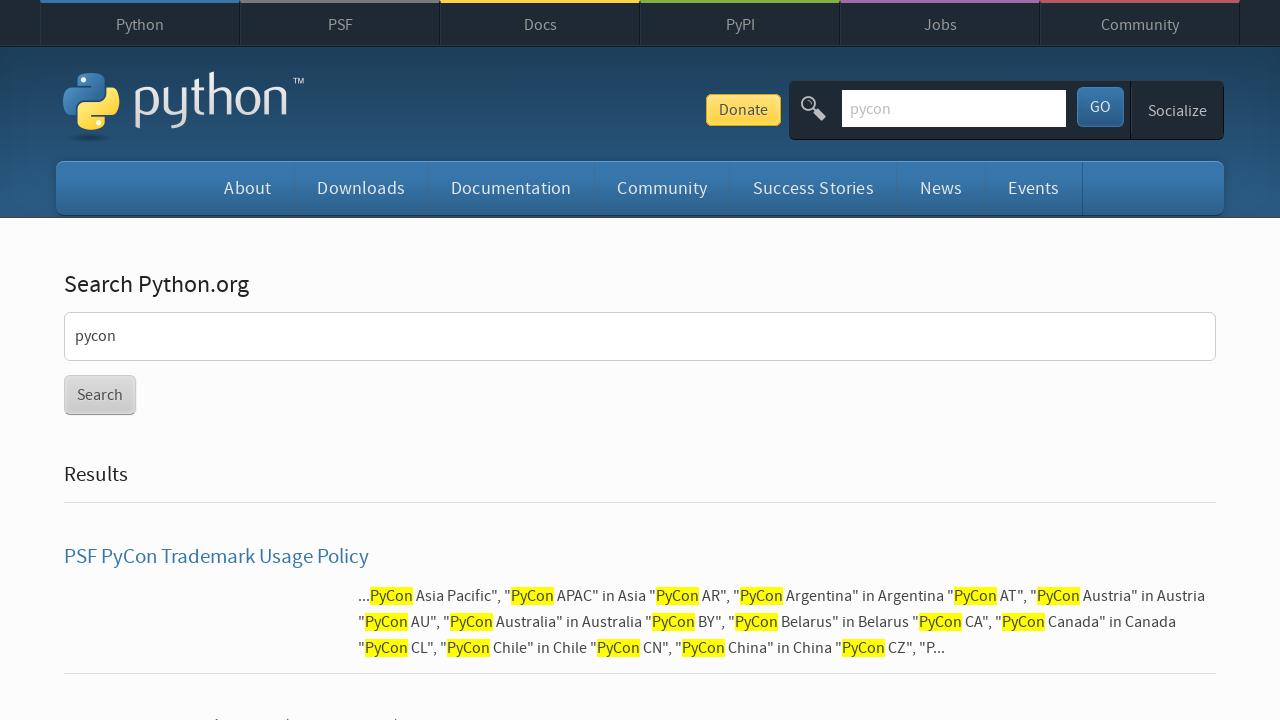